Tests element visibility by hiding and showing a text box using buttons

Starting URL: https://codenboxautomationlab.com/practice/

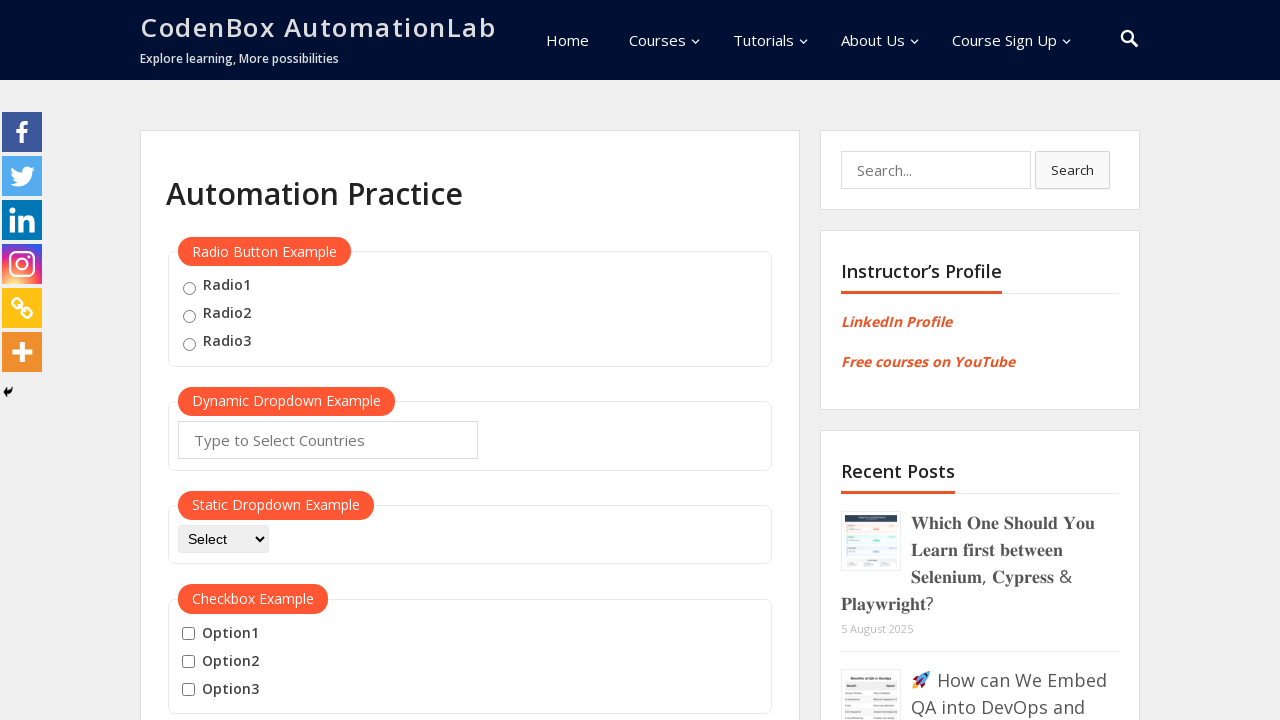

Clicked hide button to hide the text box at (208, 360) on #hide-textbox
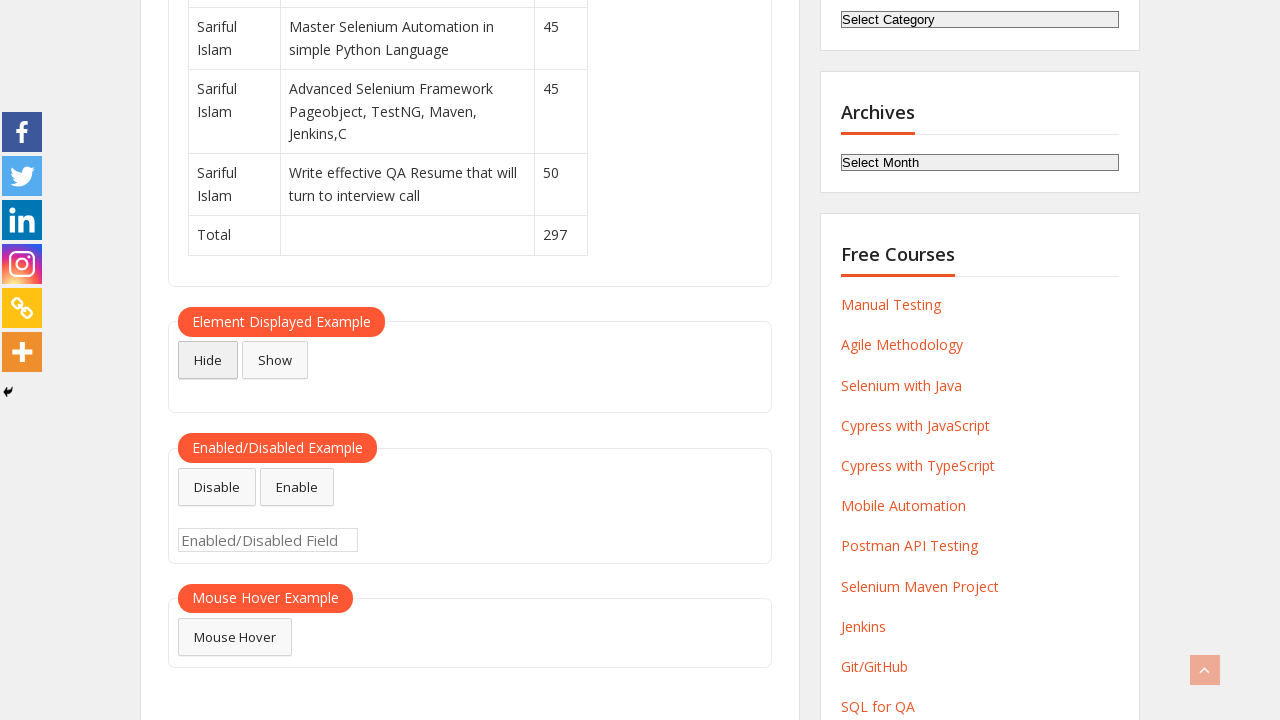

Clicked show button to display the text box at (275, 360) on #show-textbox
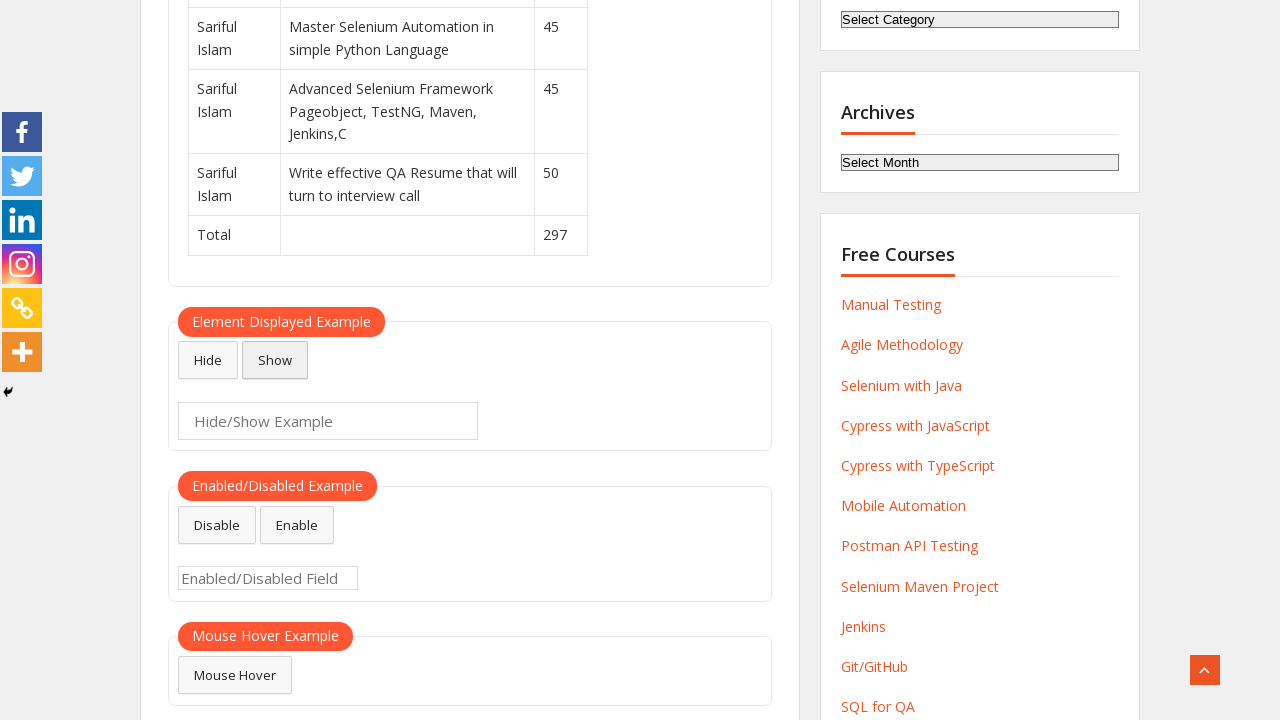

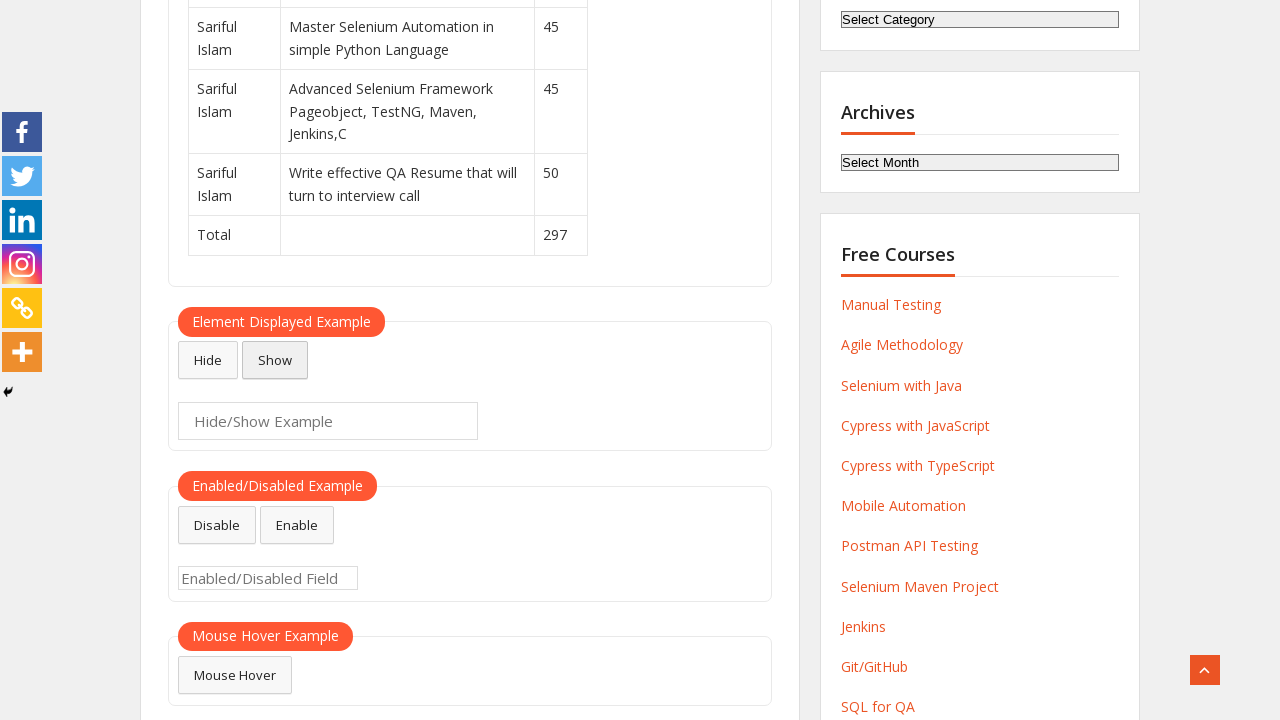